Tests confirm dialog handling by filling a name field, triggering a confirm dialog, and accepting it

Starting URL: https://rahulshettyacademy.com/AutomationPractice/

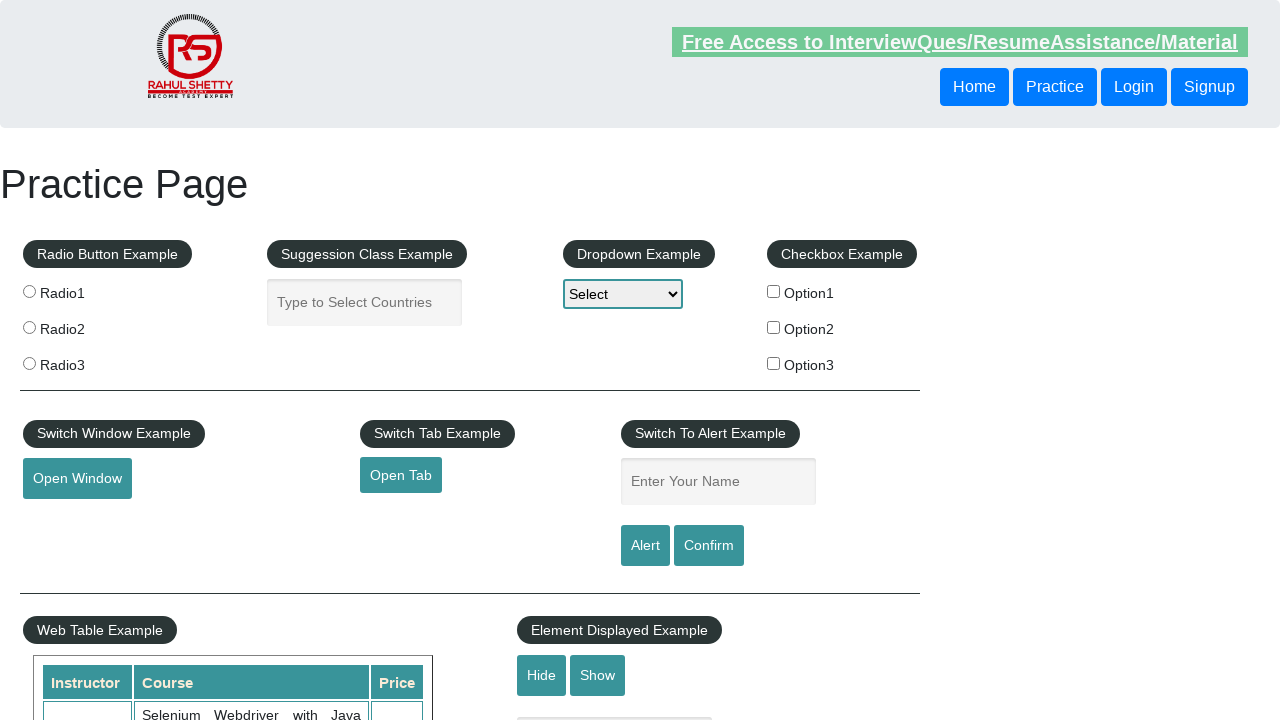

Filled name field with 'Jennifer Williams' on #name
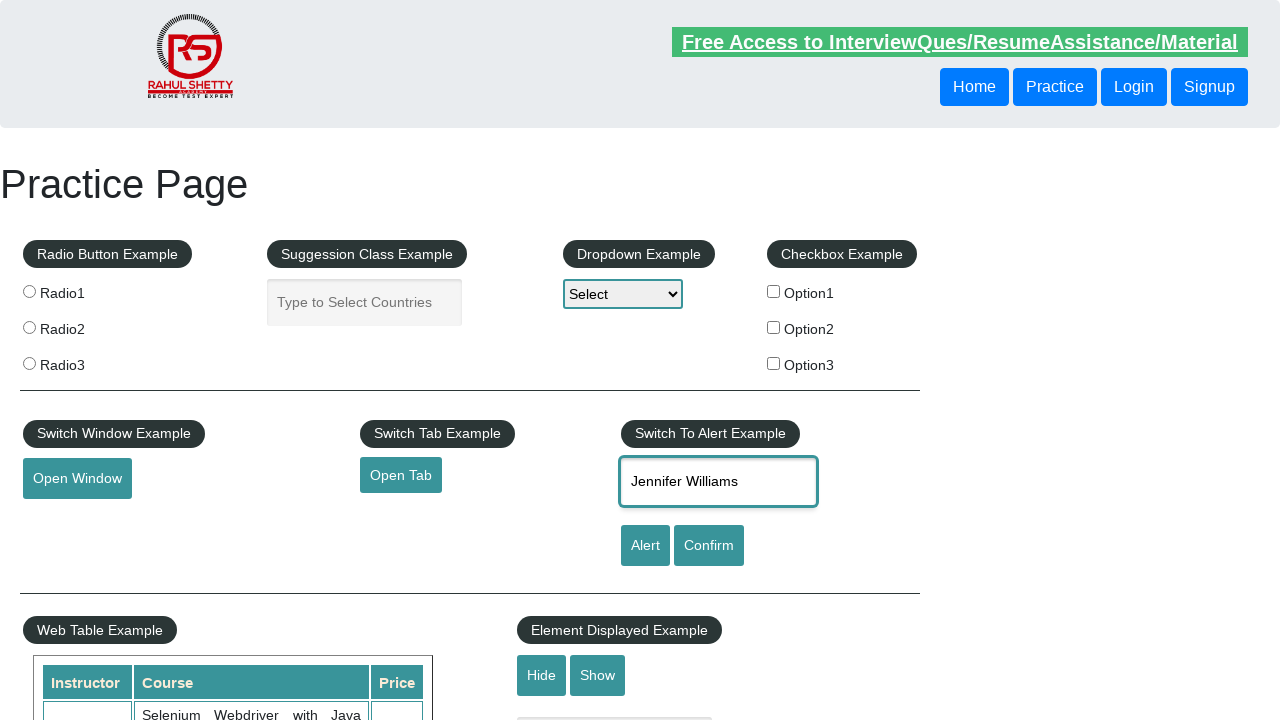

Set up dialog handler to accept confirm alerts
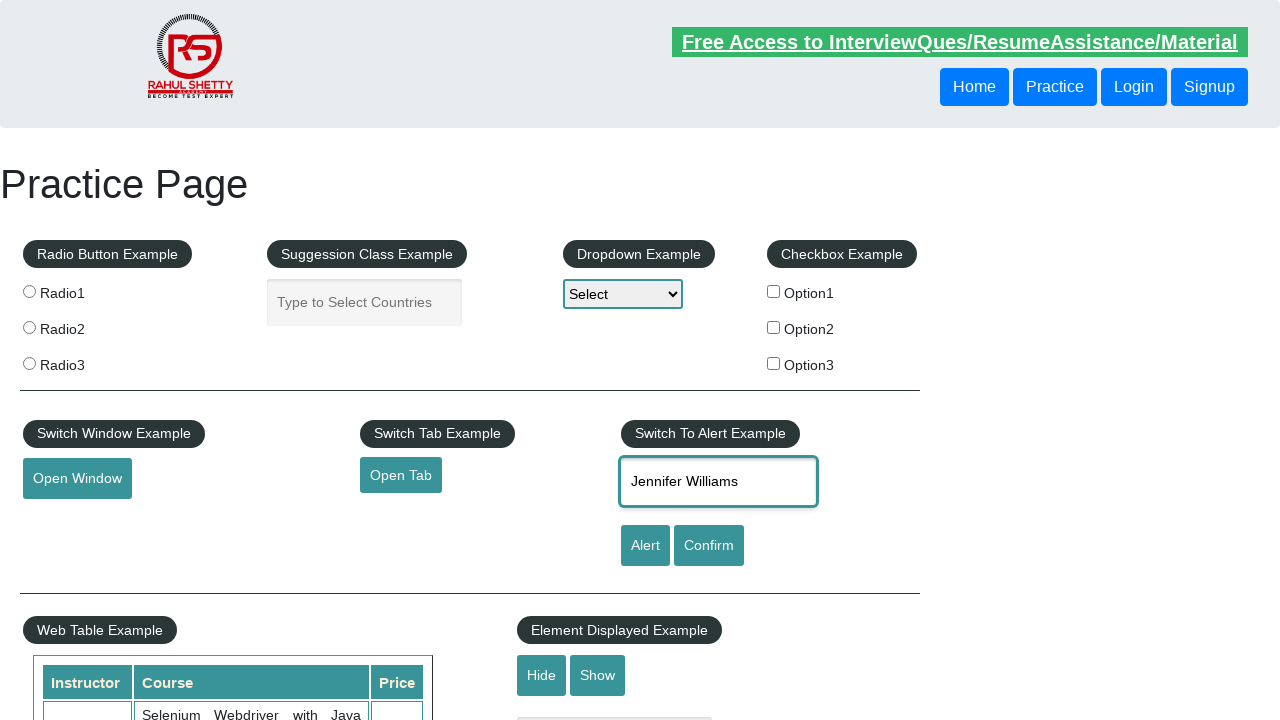

Clicked confirm button to trigger dialog at (709, 546) on #confirmbtn
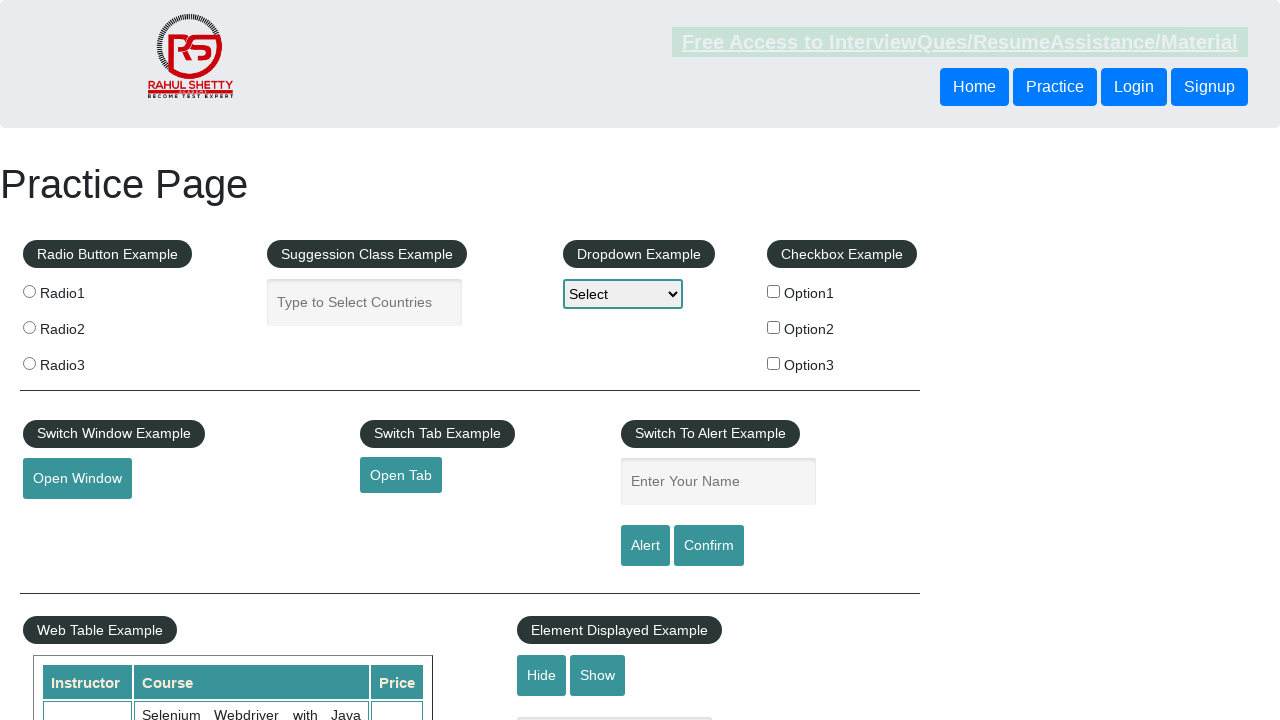

Waited for dialog to be processed
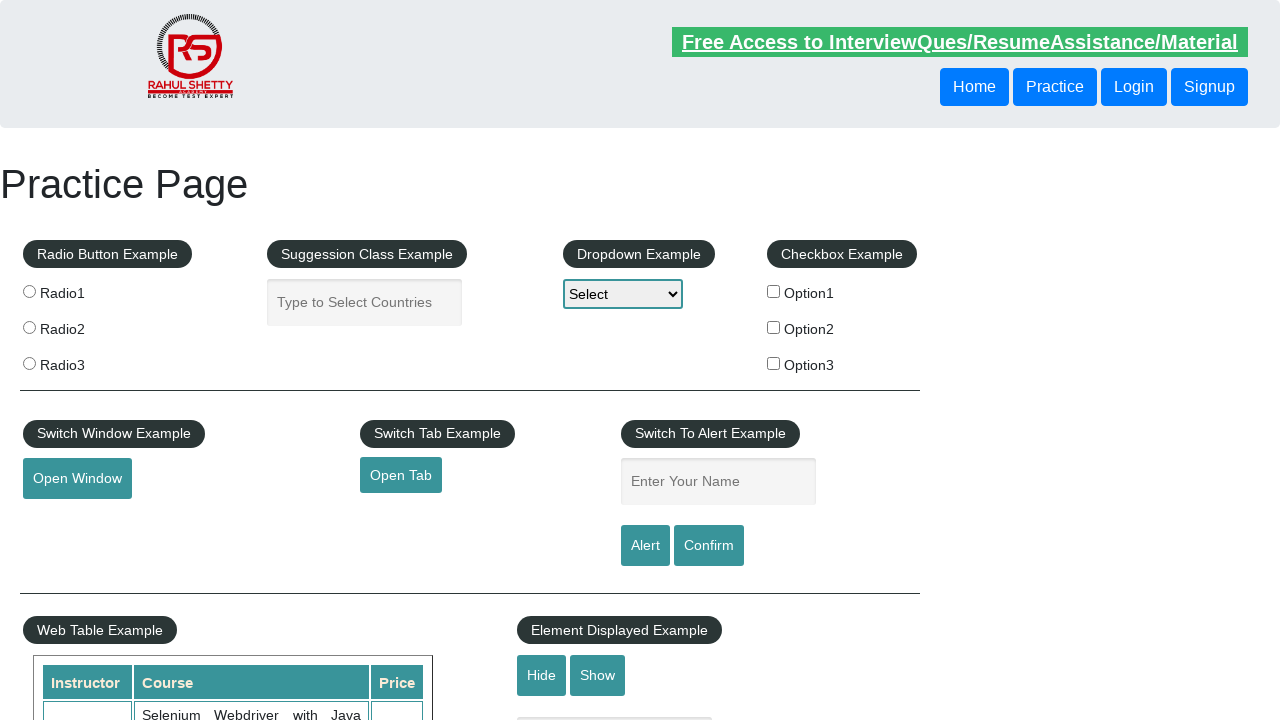

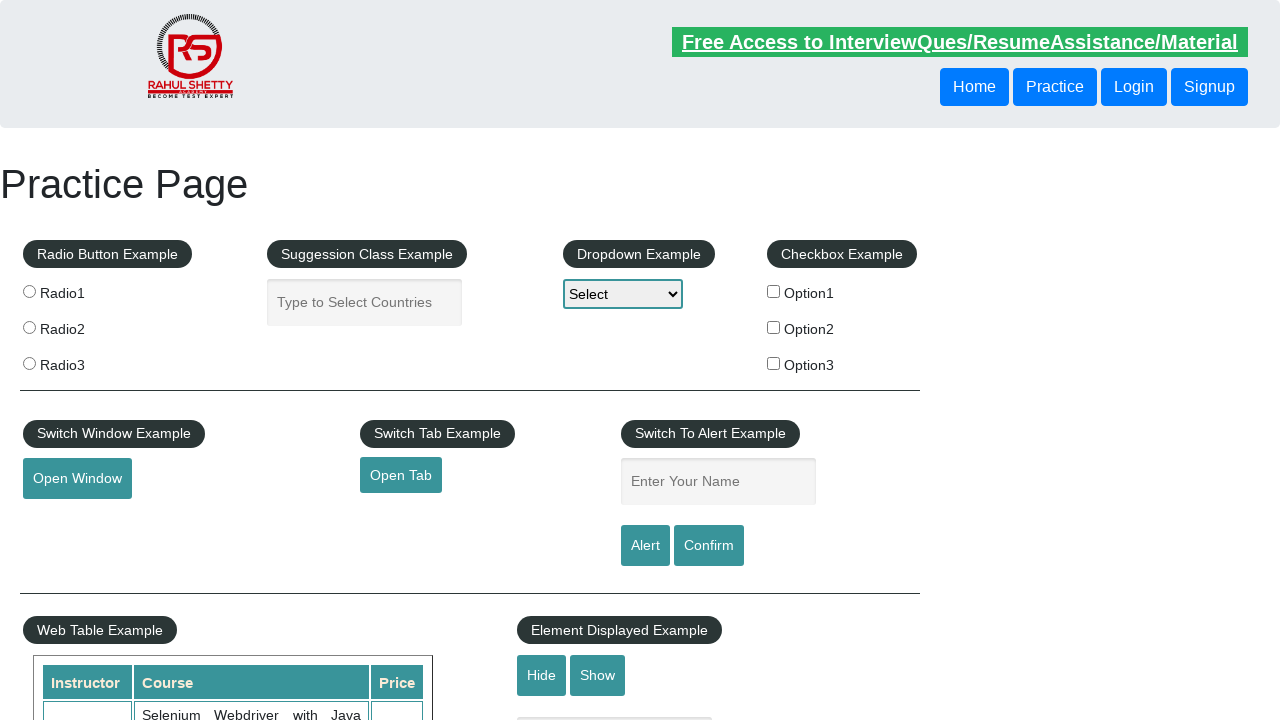